Tests prompt dialog handling by clicking Prompt button and dismissing the dialog

Starting URL: https://testautomationpractice.blogspot.com/

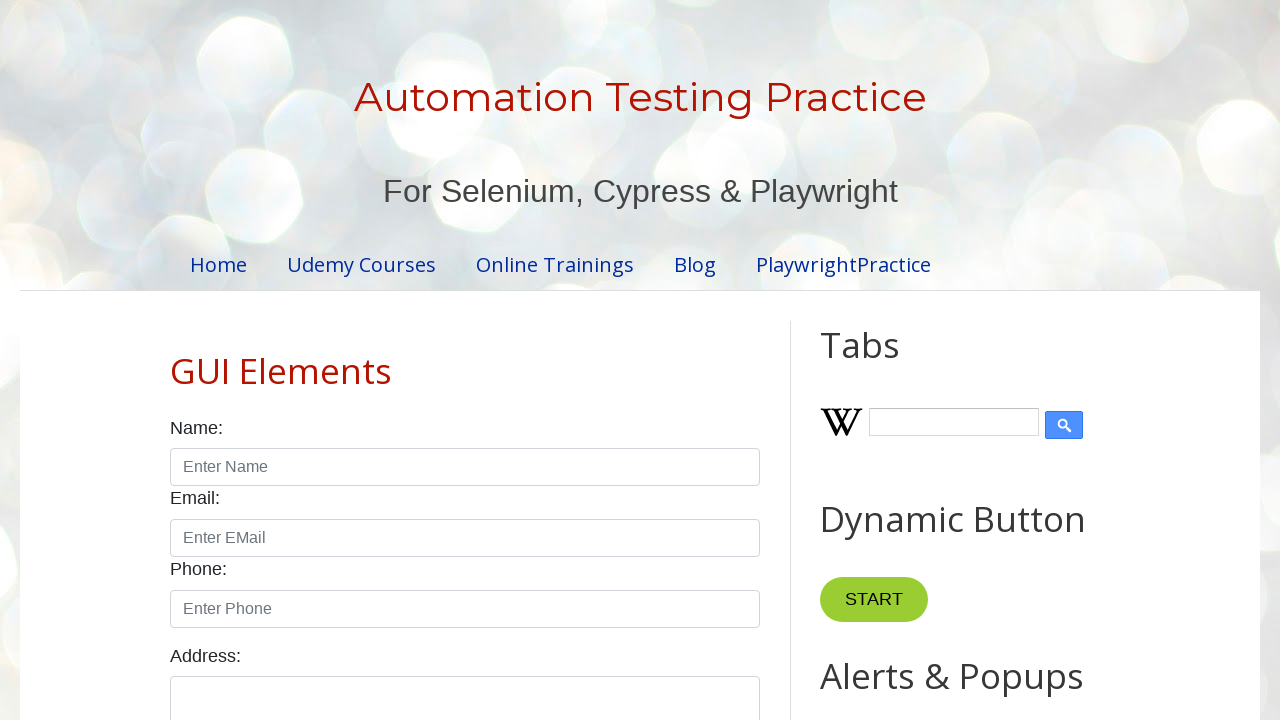

Dialog dismissed
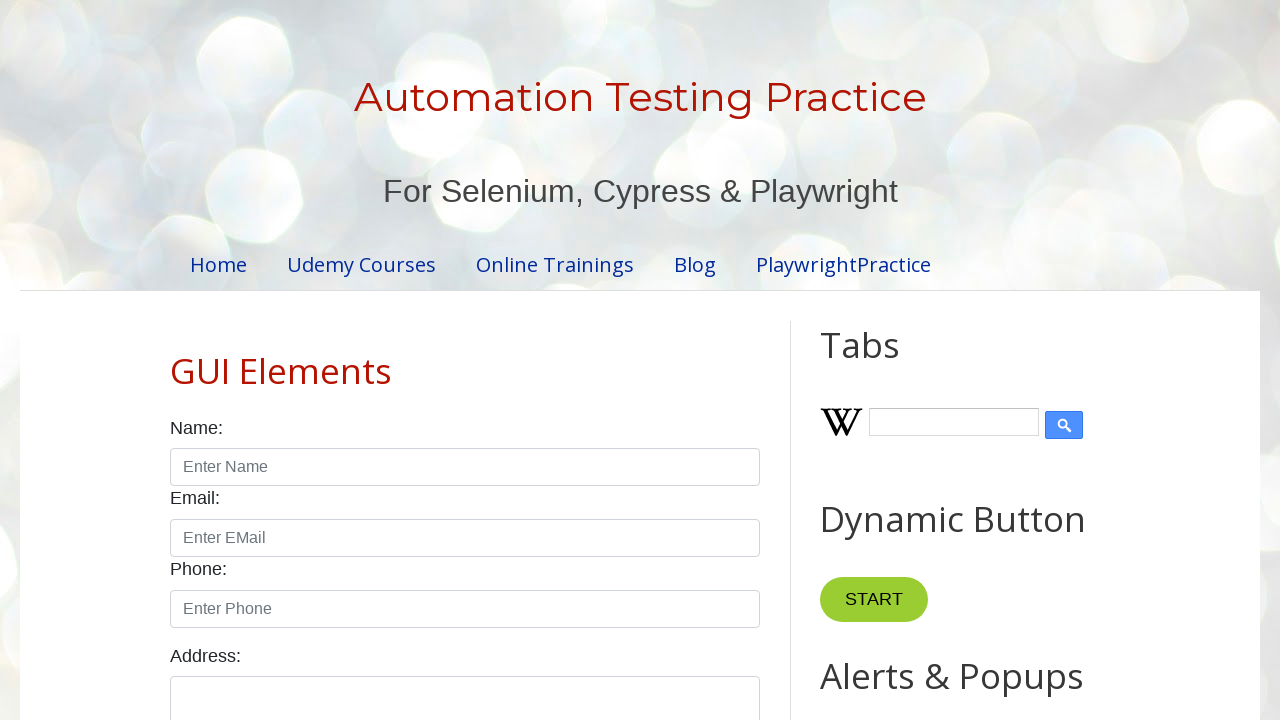

Clicked Prompt button at (890, 360) on internal:text="Prompt"i
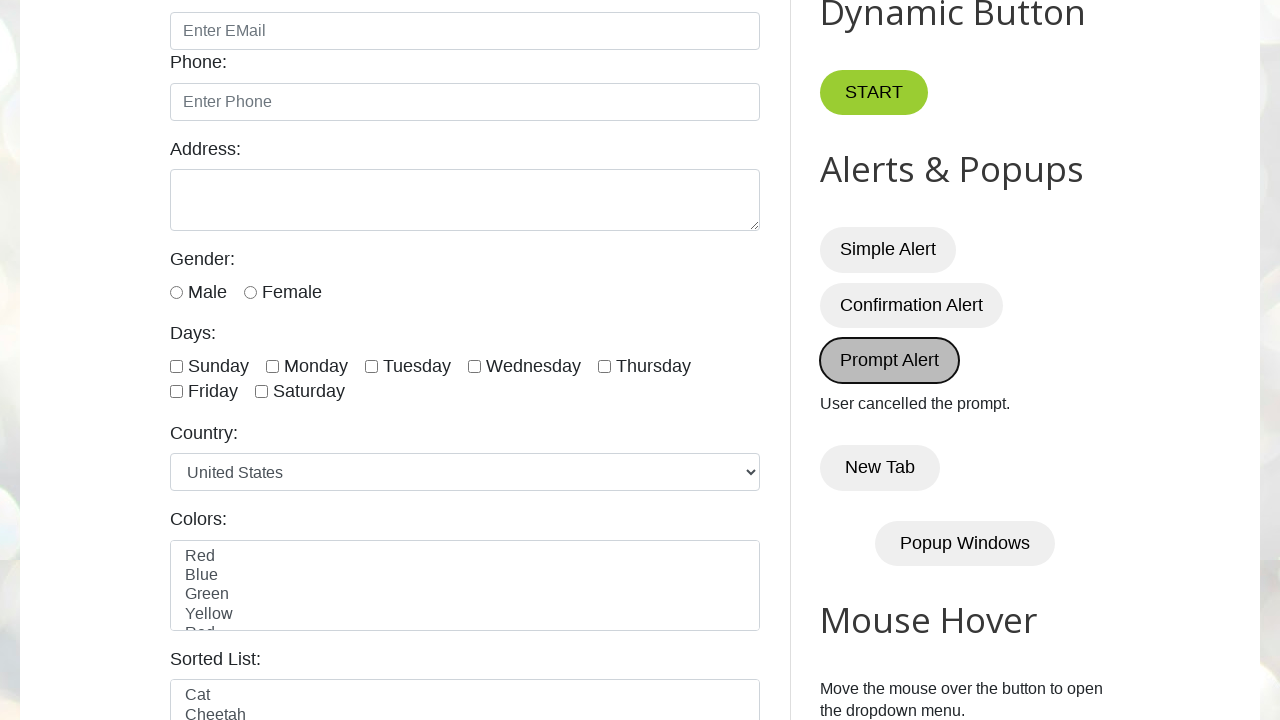

Located result text element
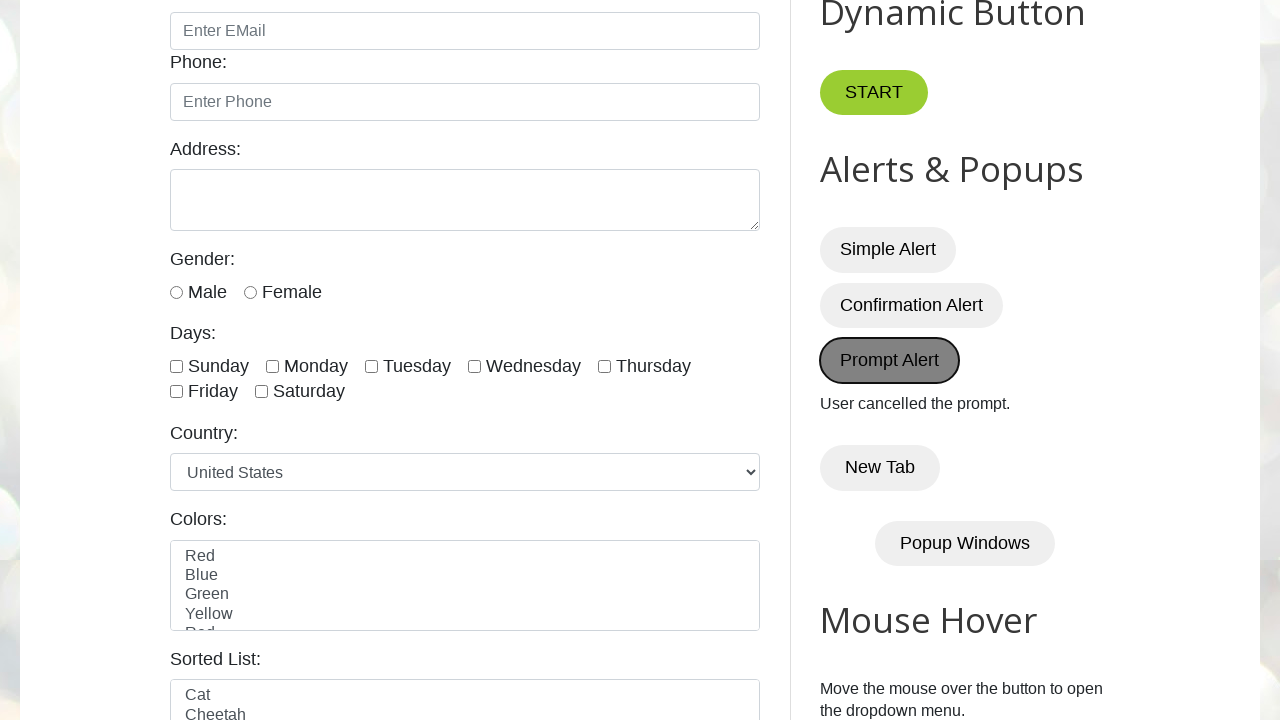

Verified result text shows 'User cancelled the prompt.'
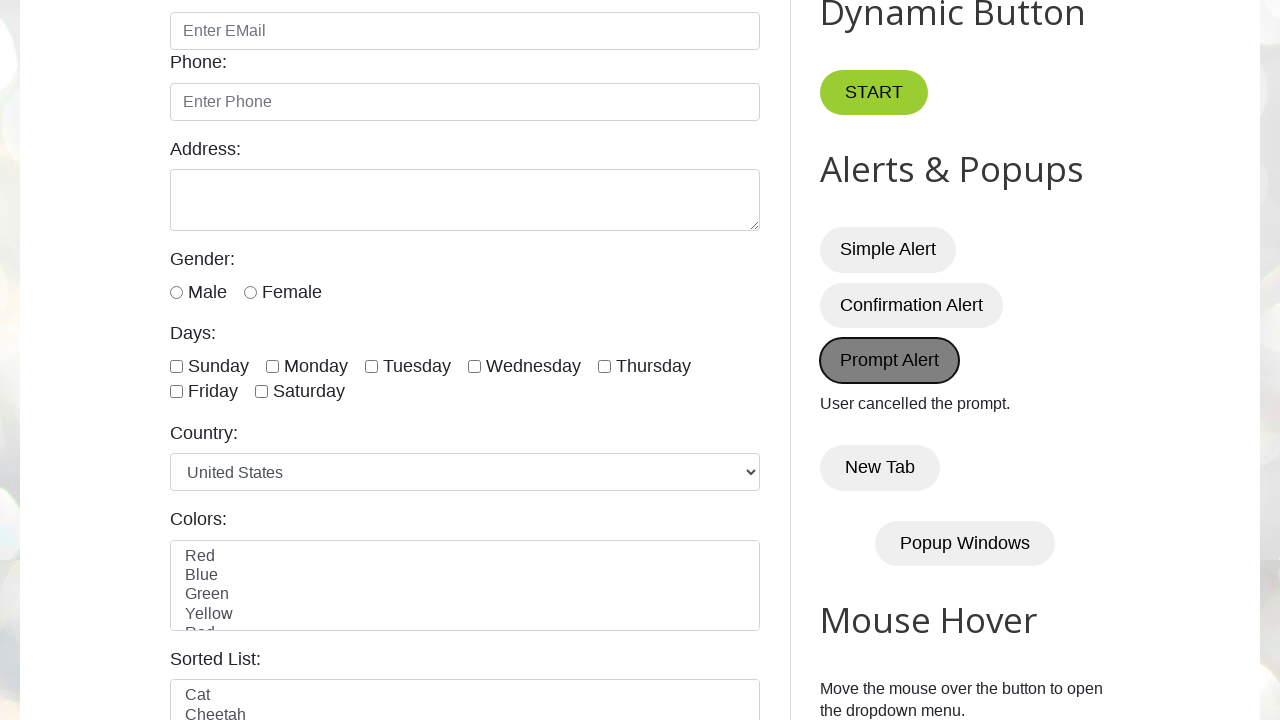

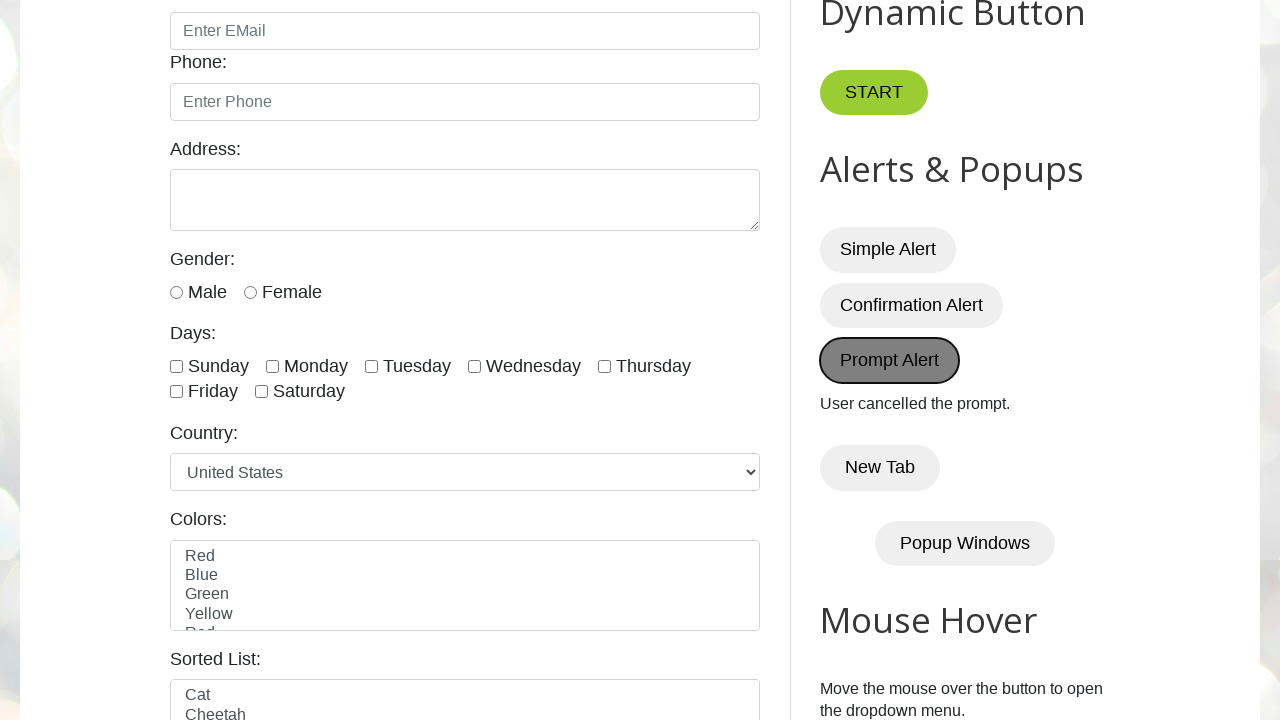